Tests editing a todo item and saving changes by pressing Enter

Starting URL: https://todomvc.com/examples/typescript-angular/#/

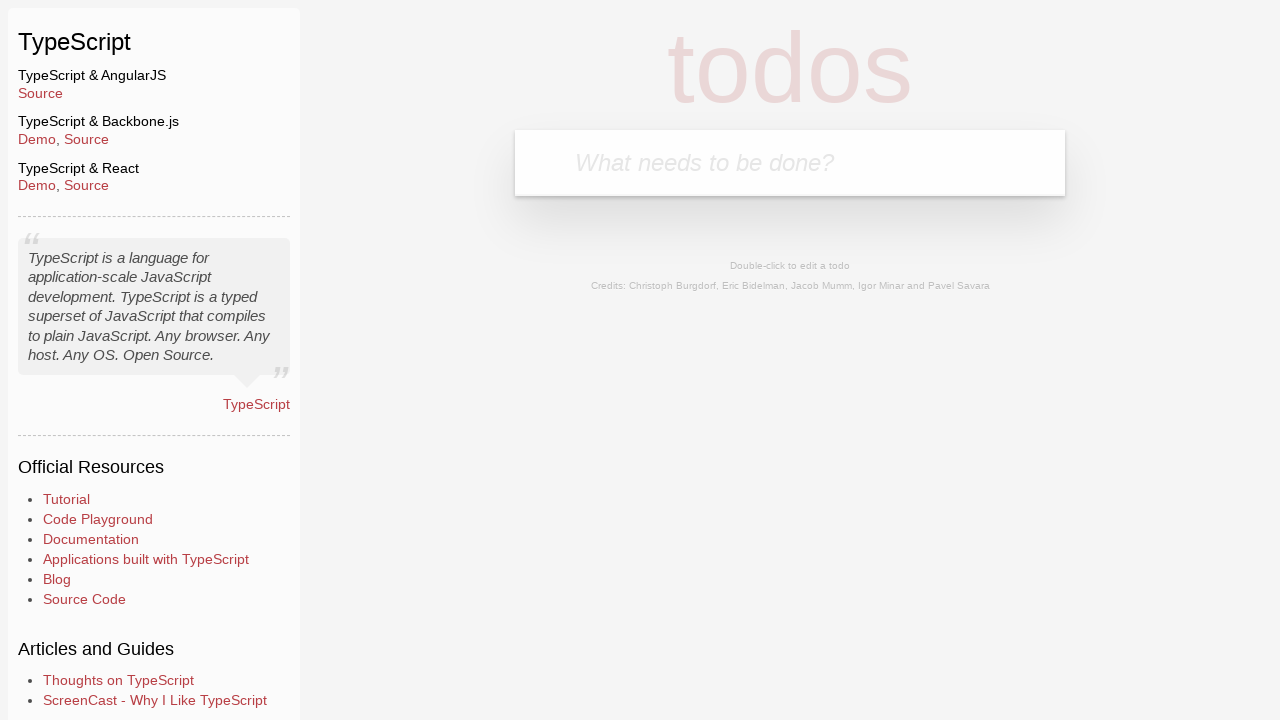

Filled new todo input with 'Lorem' on .new-todo
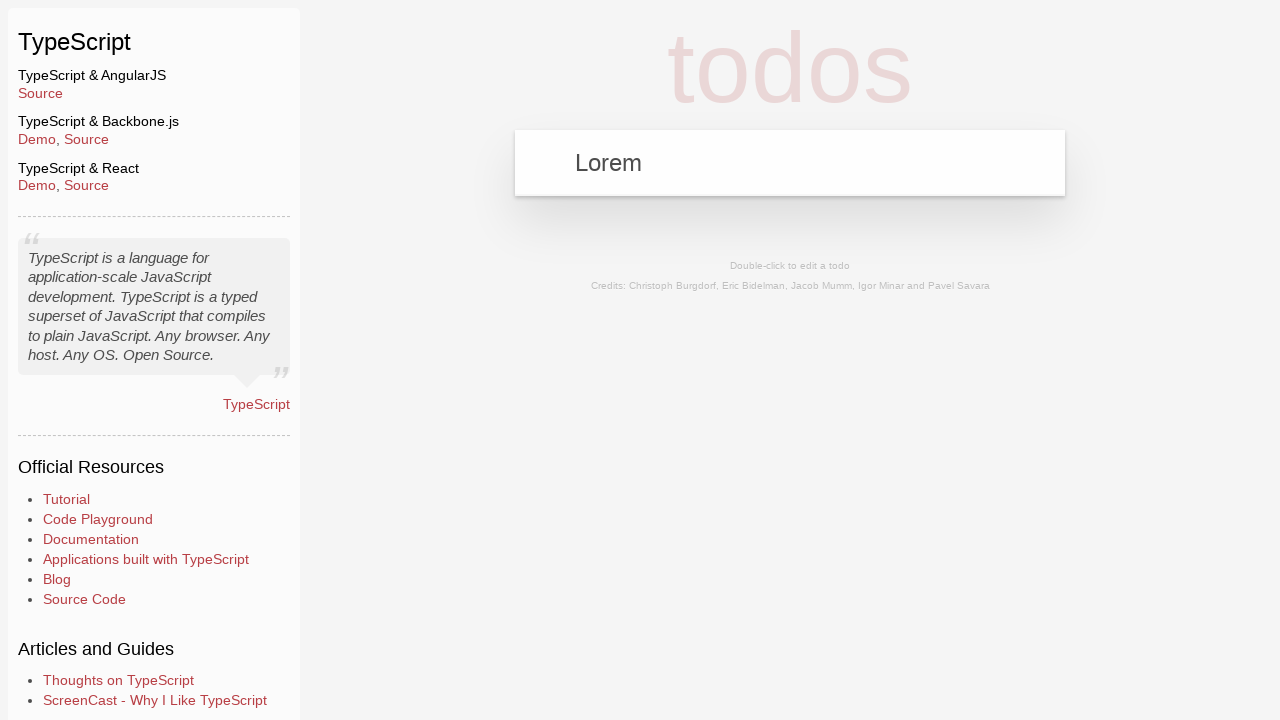

Pressed Enter to add new todo on .new-todo
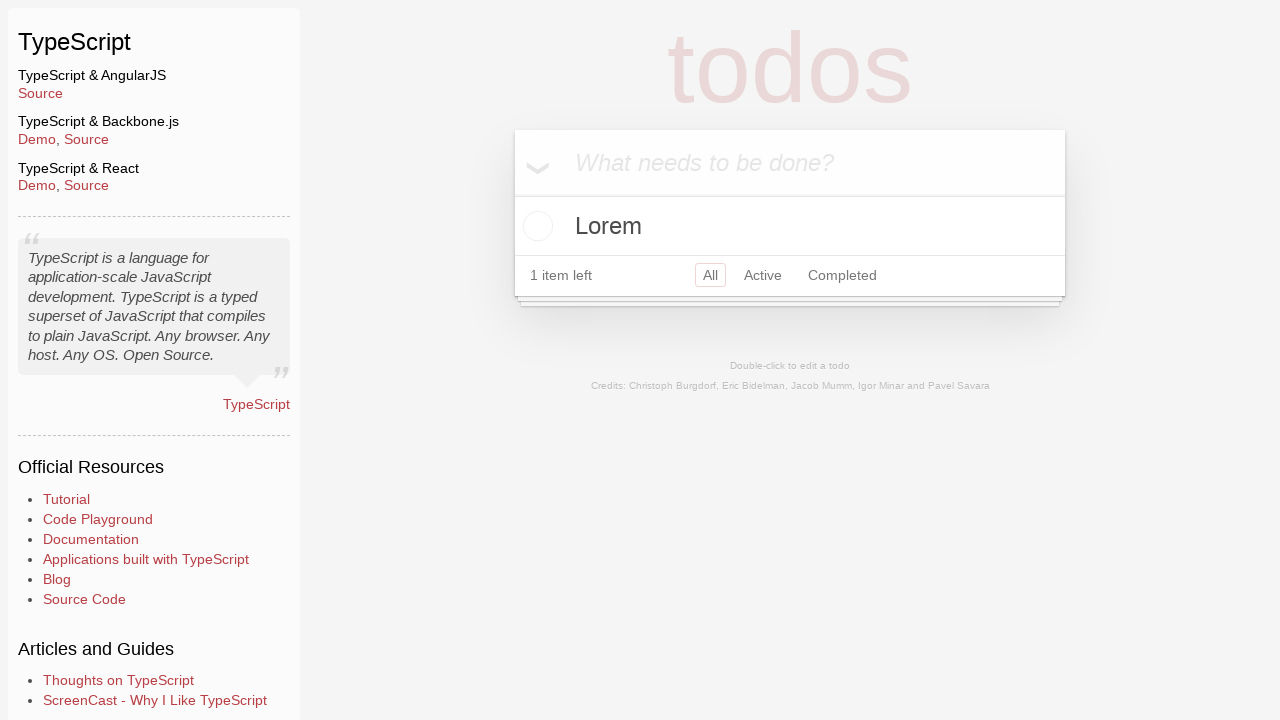

Double-clicked todo item to enter edit mode at (790, 226) on text=Lorem
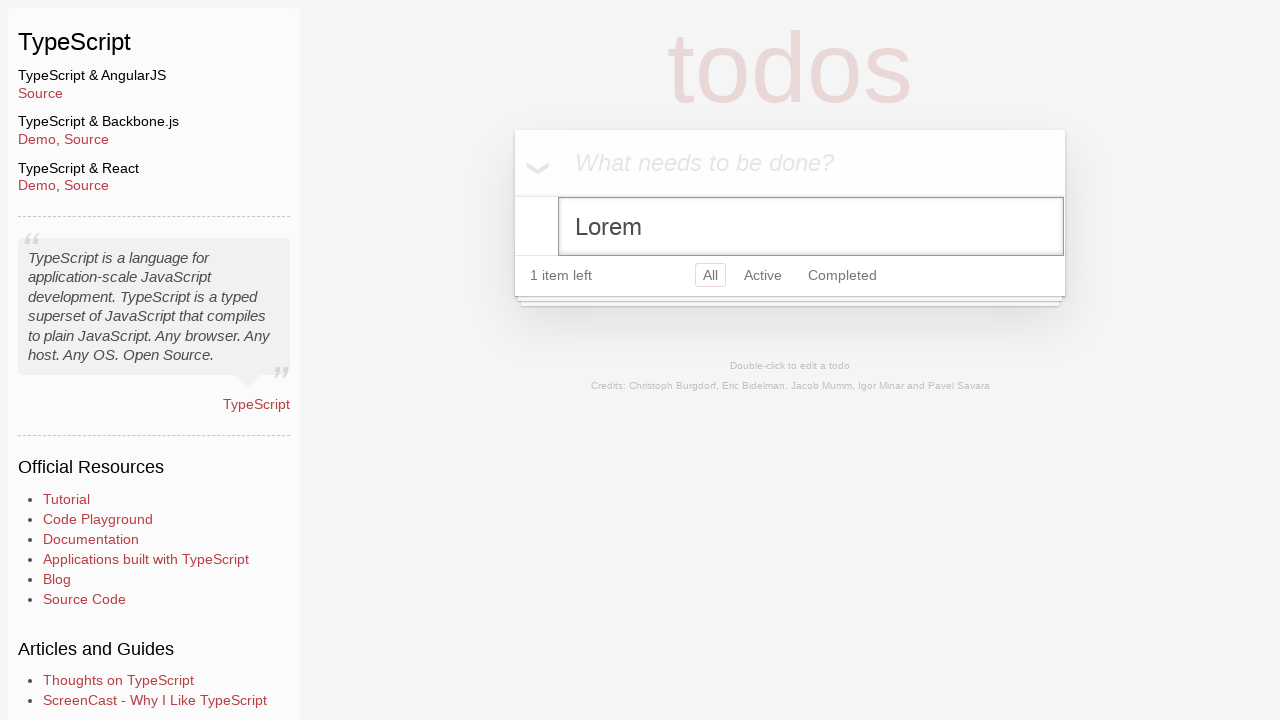

Filled edit field with 'Ipsum' on .edit
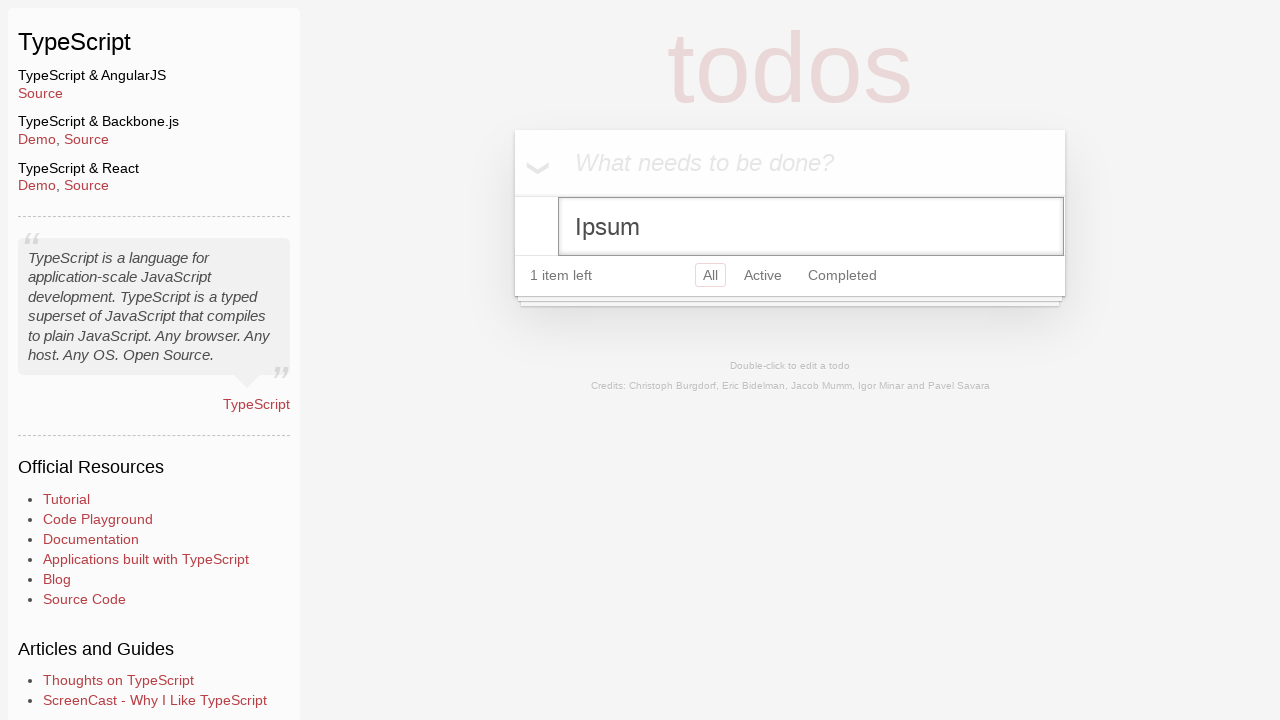

Pressed Enter to save edited todo on .edit
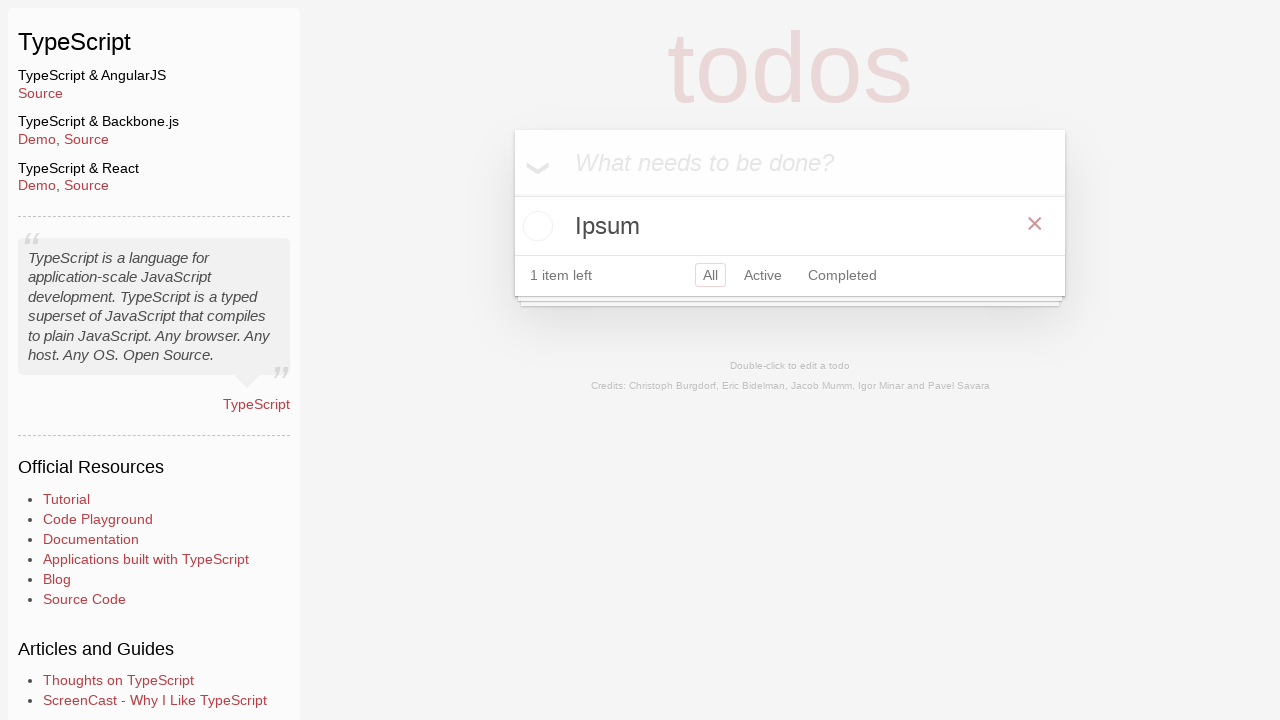

Verified updated todo 'Ipsum' is displayed
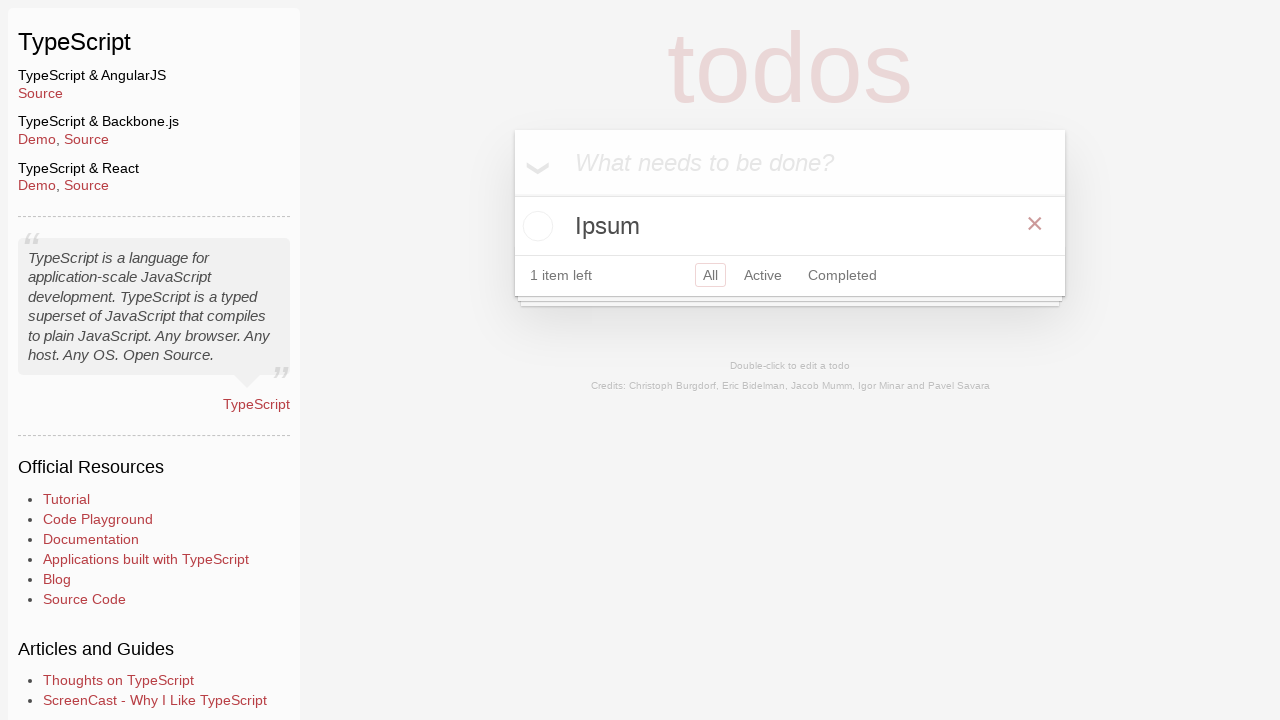

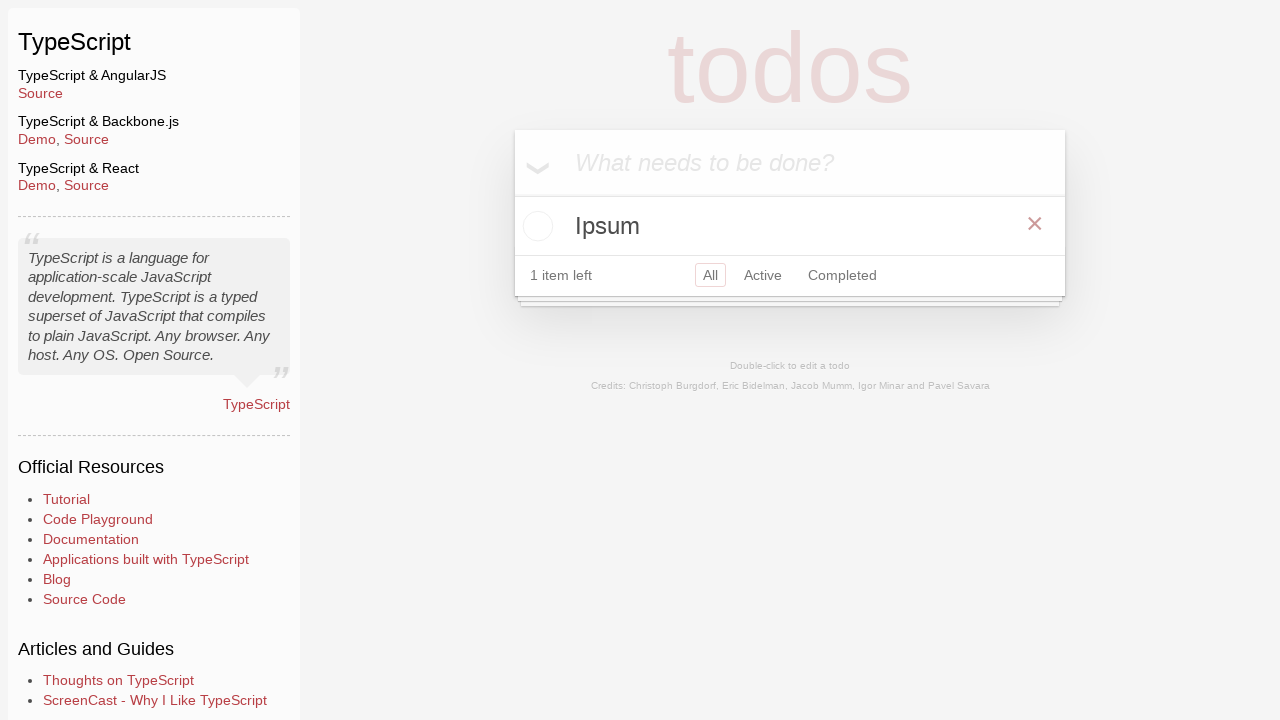